Tests drag and drop functionality on jQuery UI demo page by dragging an element from source to target and verifying the operation

Starting URL: https://jqueryui.com/droppable/

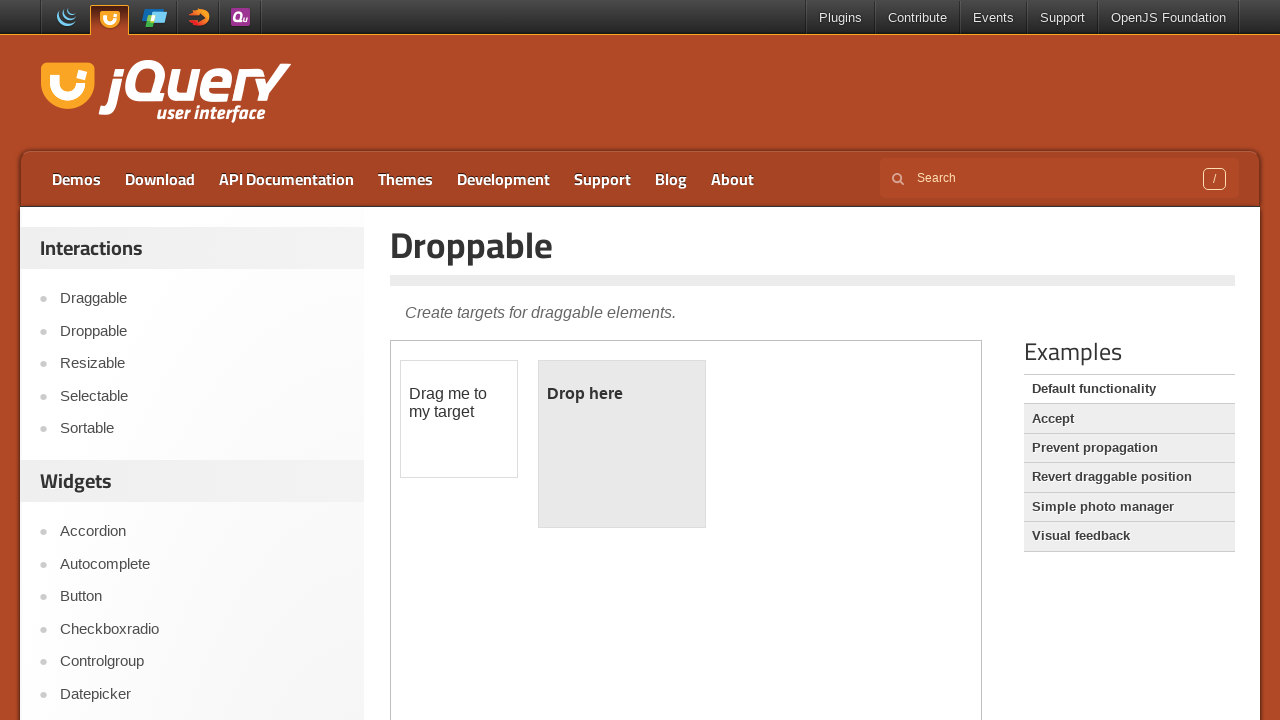

Located iframe containing drag and drop demo
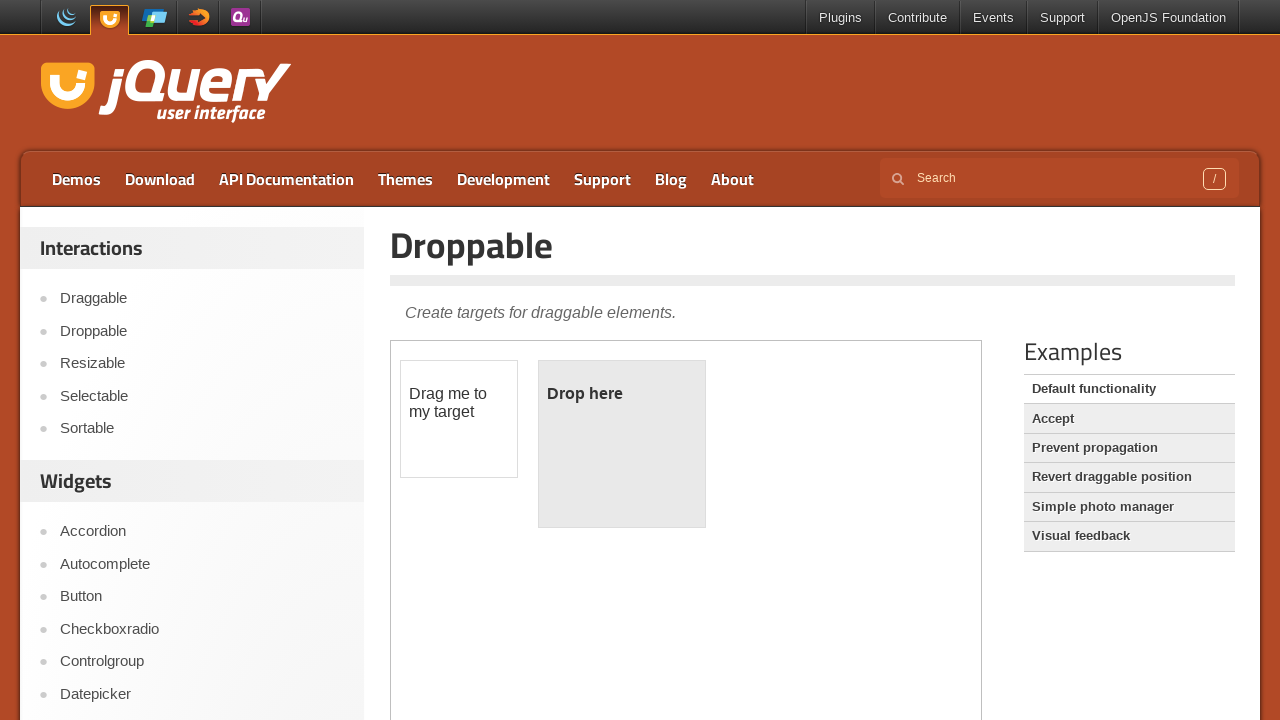

Located draggable source element
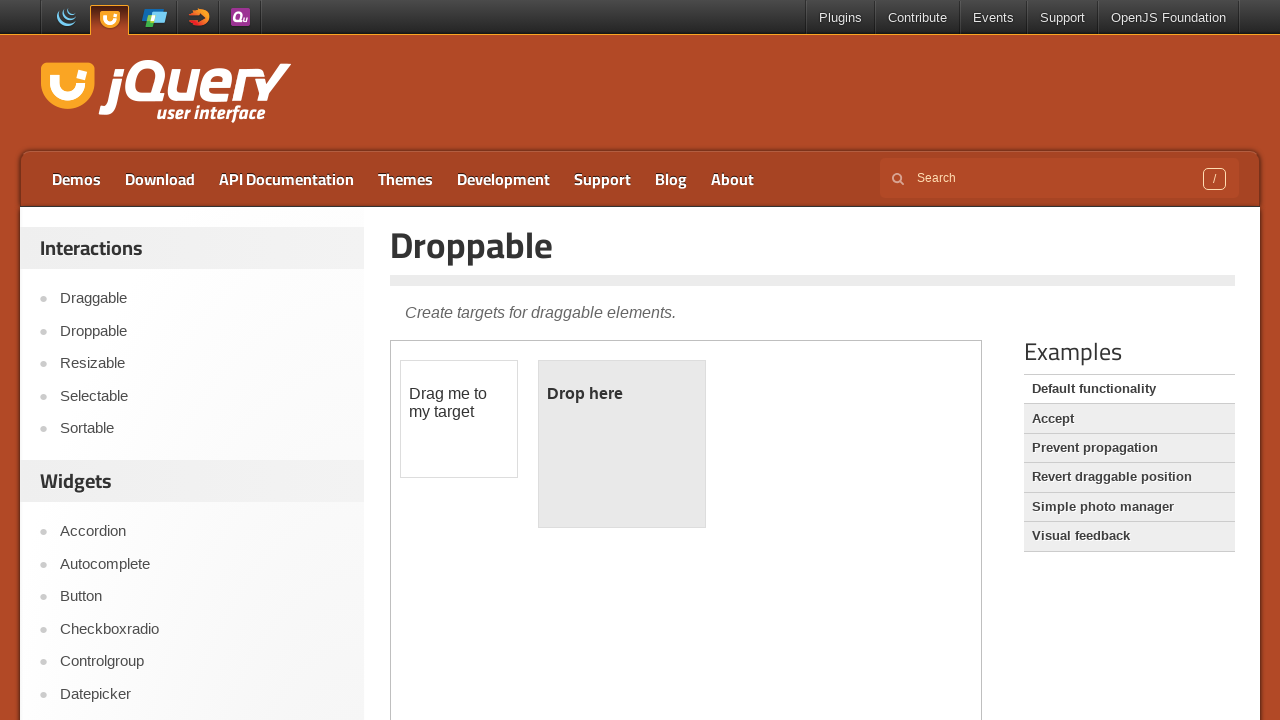

Located droppable target element
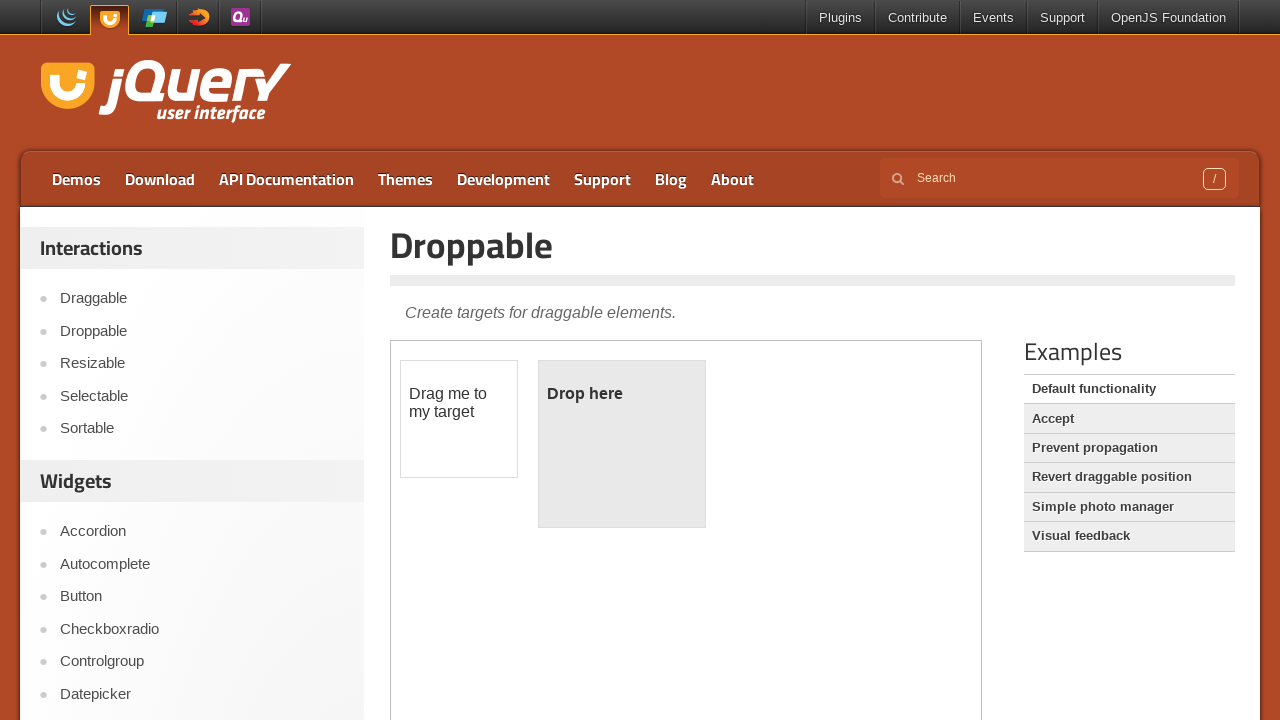

Dragged element from source to target at (622, 444)
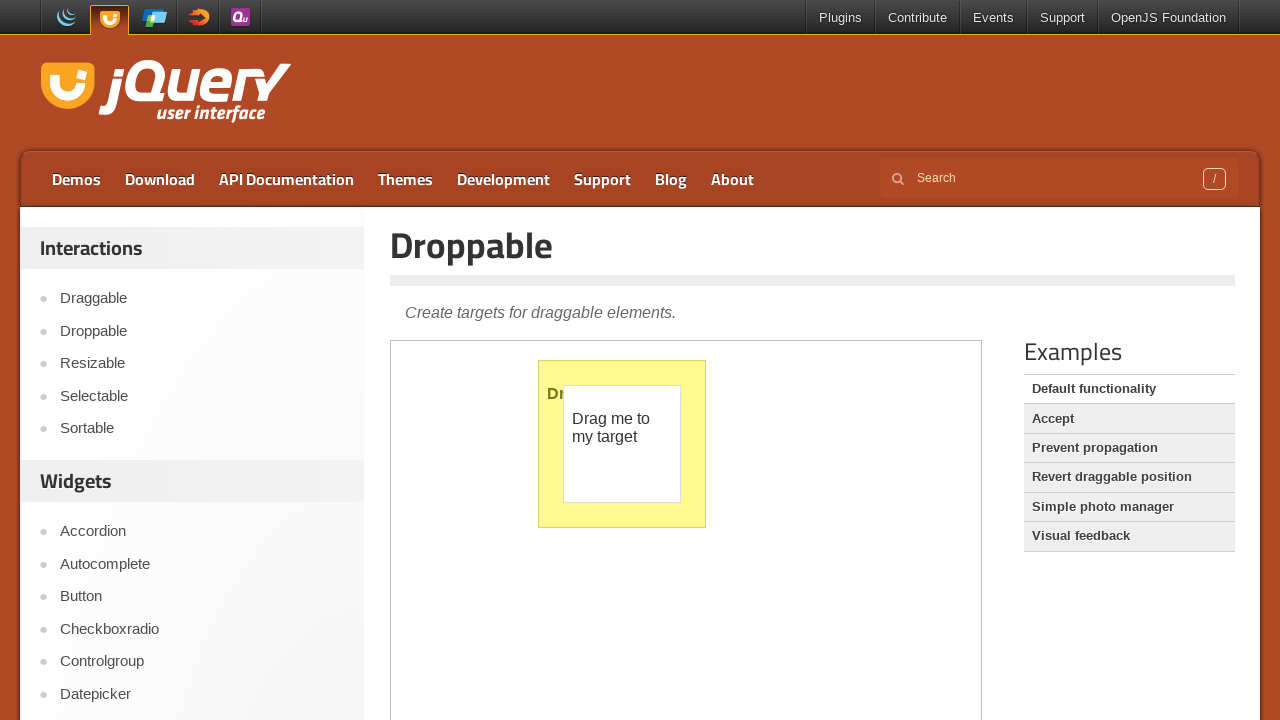

Verified drop was successful - target element now shows 'Dropped!' text
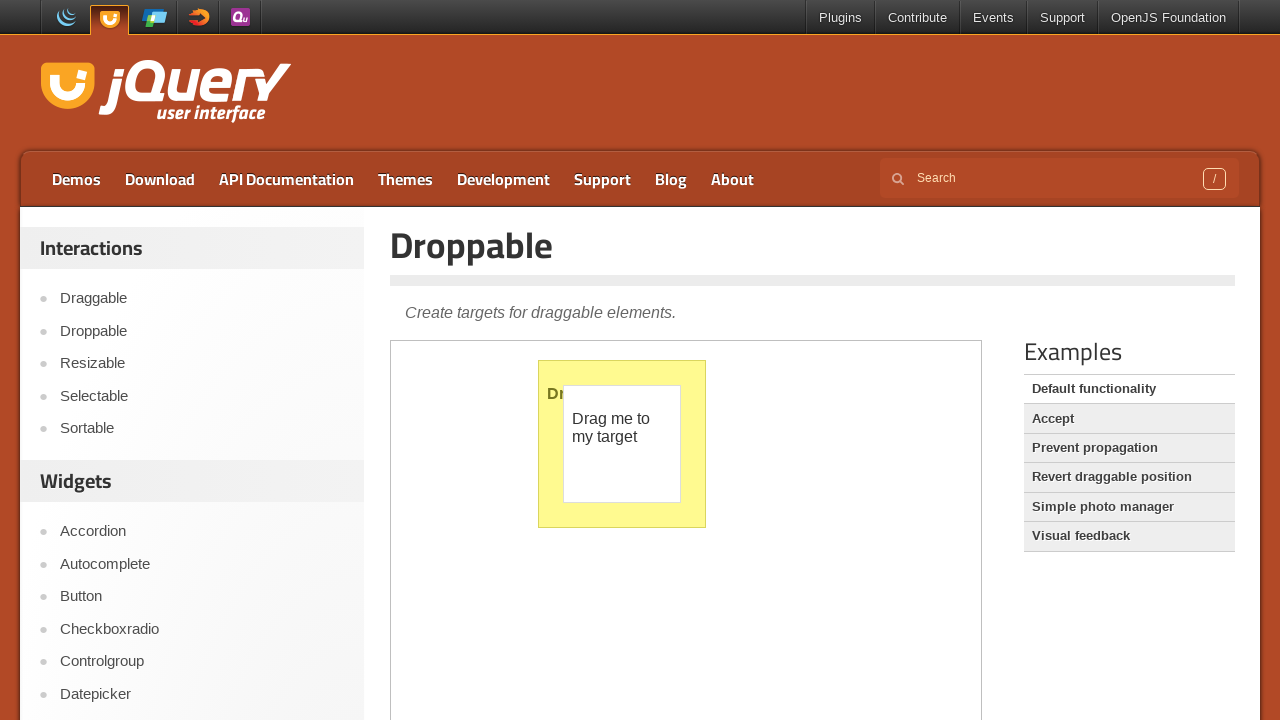

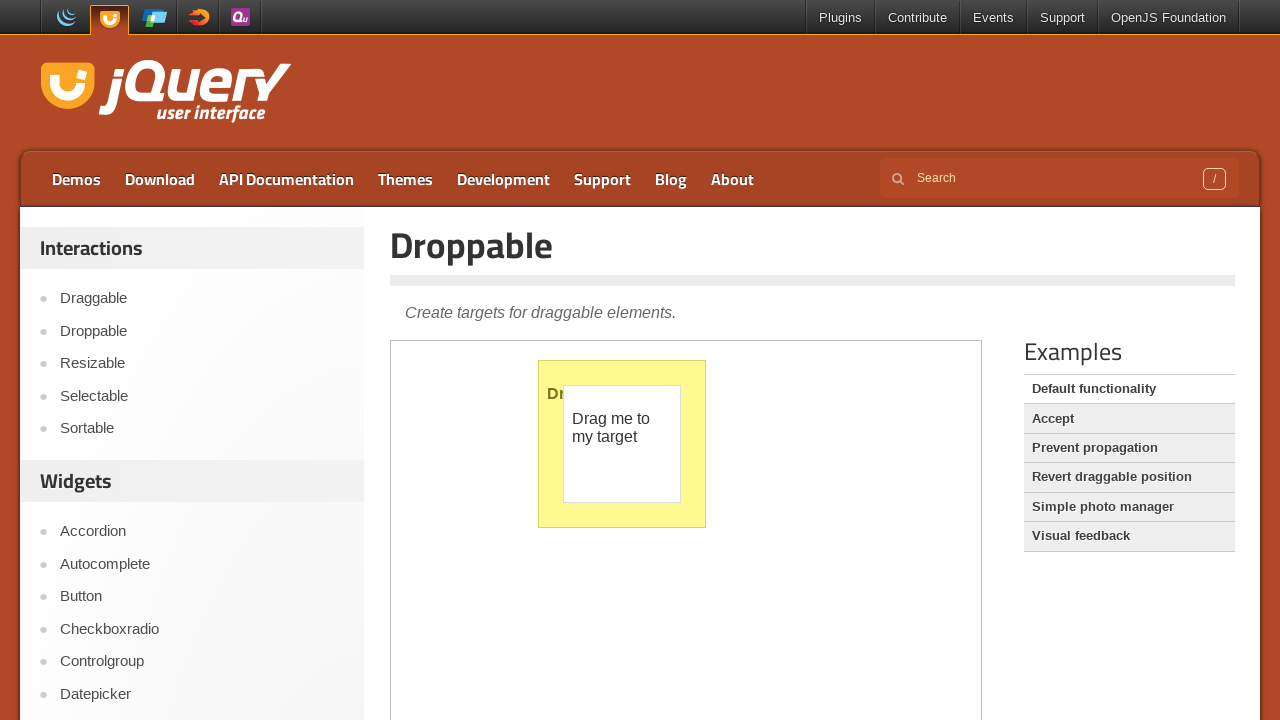